Demonstrates keyboard and mouse interactions by entering text with shift key held down and performing a right-click on a link

Starting URL: https://awesomeqa.com/practice.html

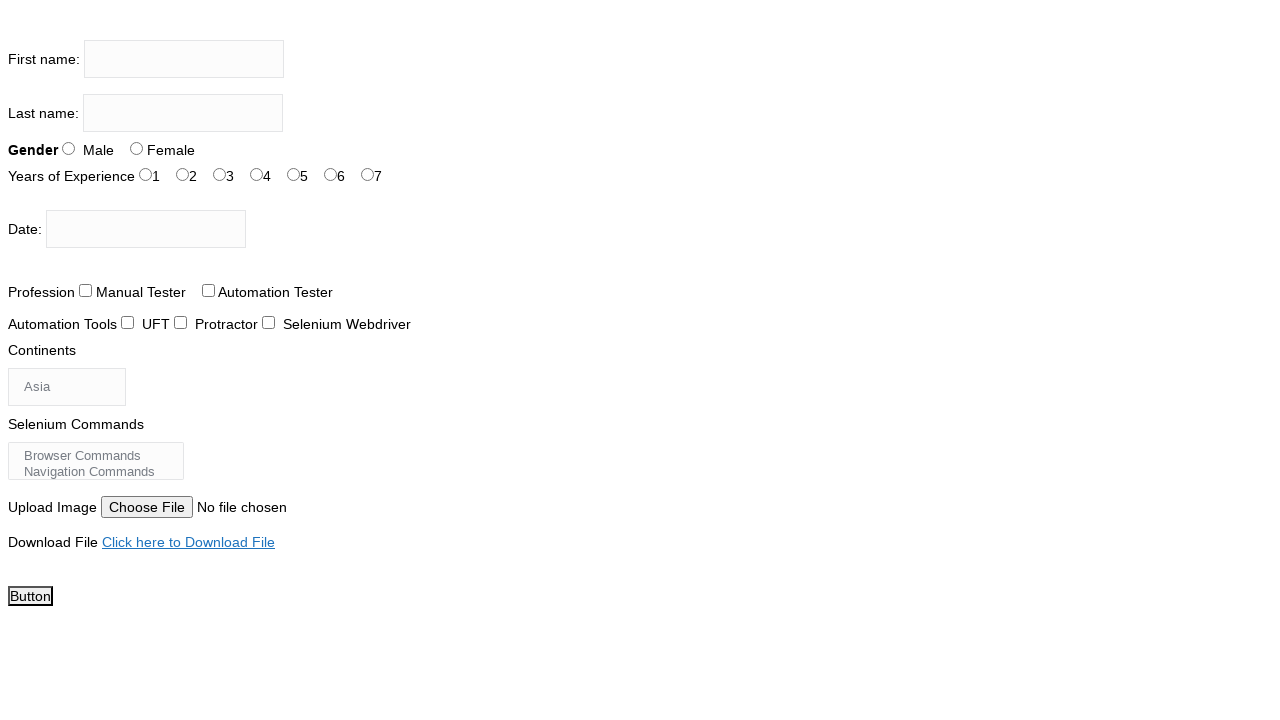

Located the firstname input field
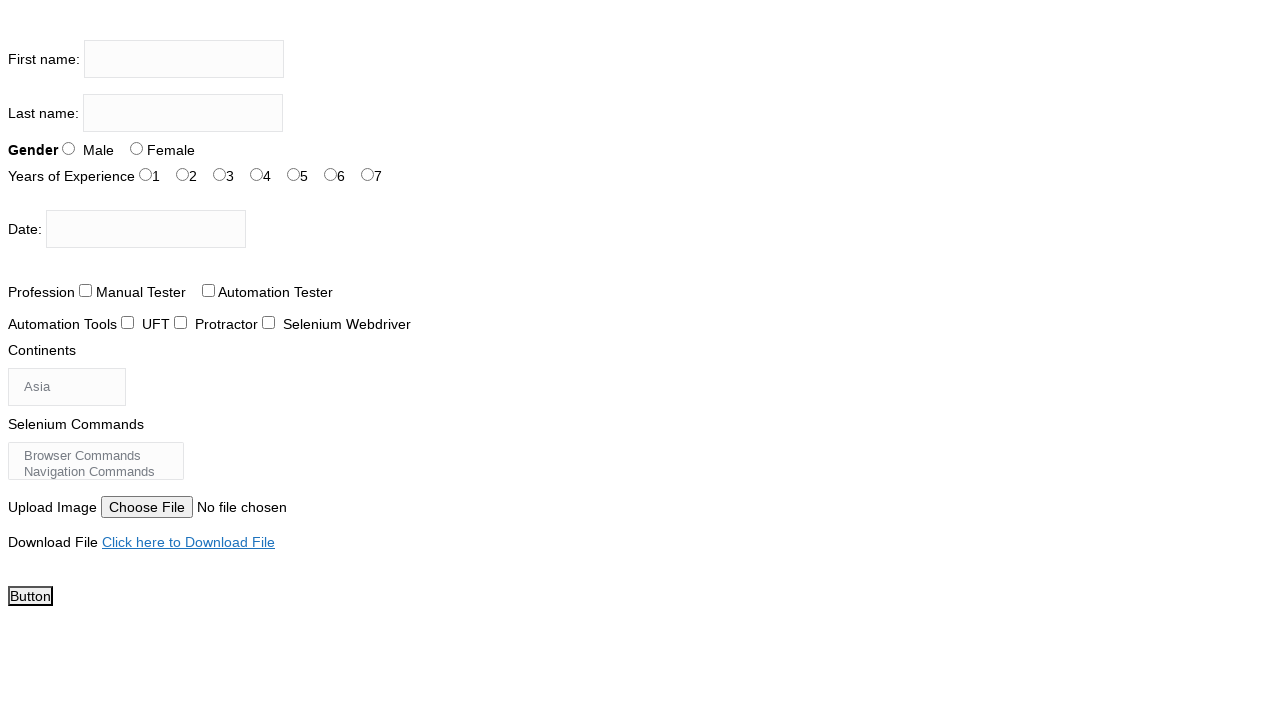

Pressed Shift key down
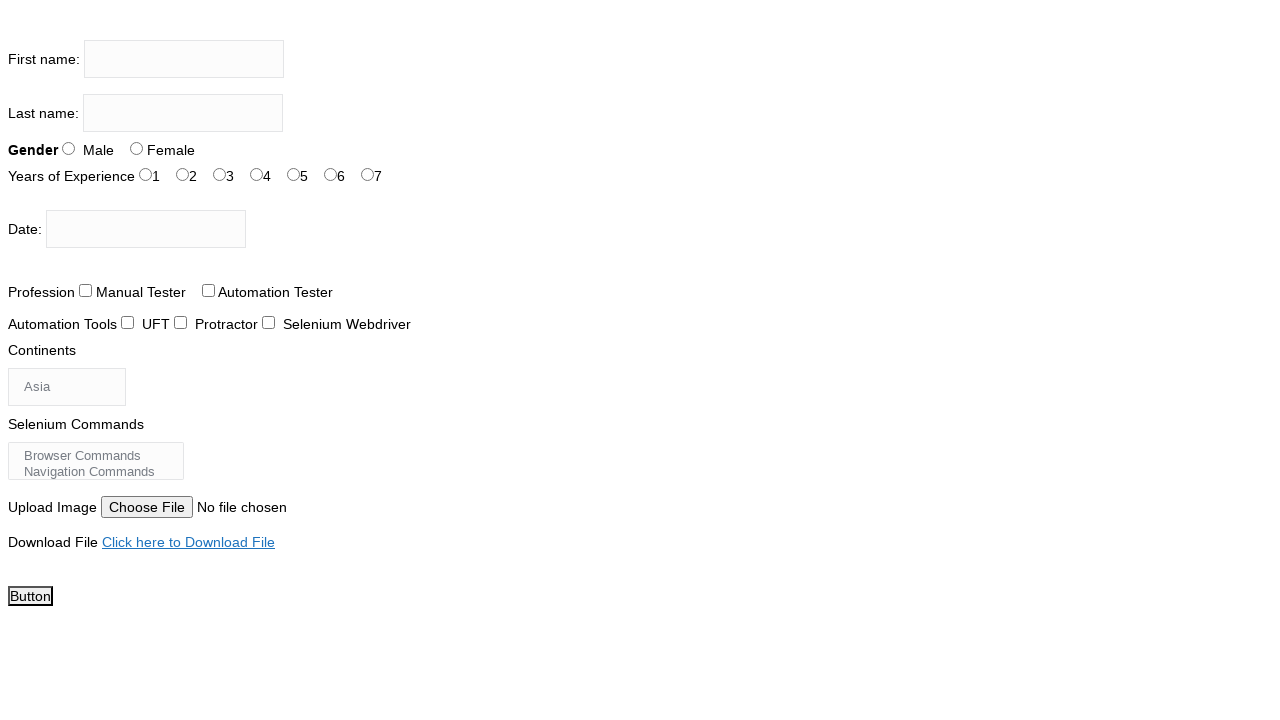

Entered 'CRISTIANO' in the firstname field with Shift held down on input[name='firstname']
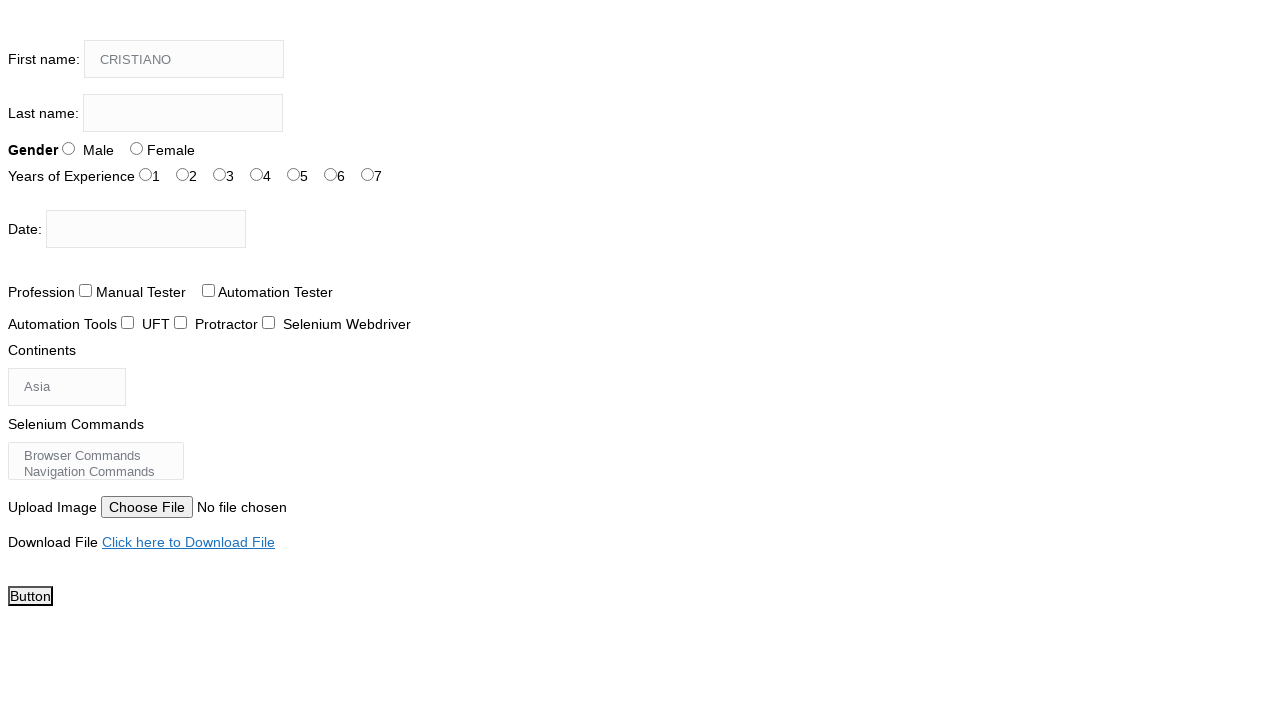

Released Shift key
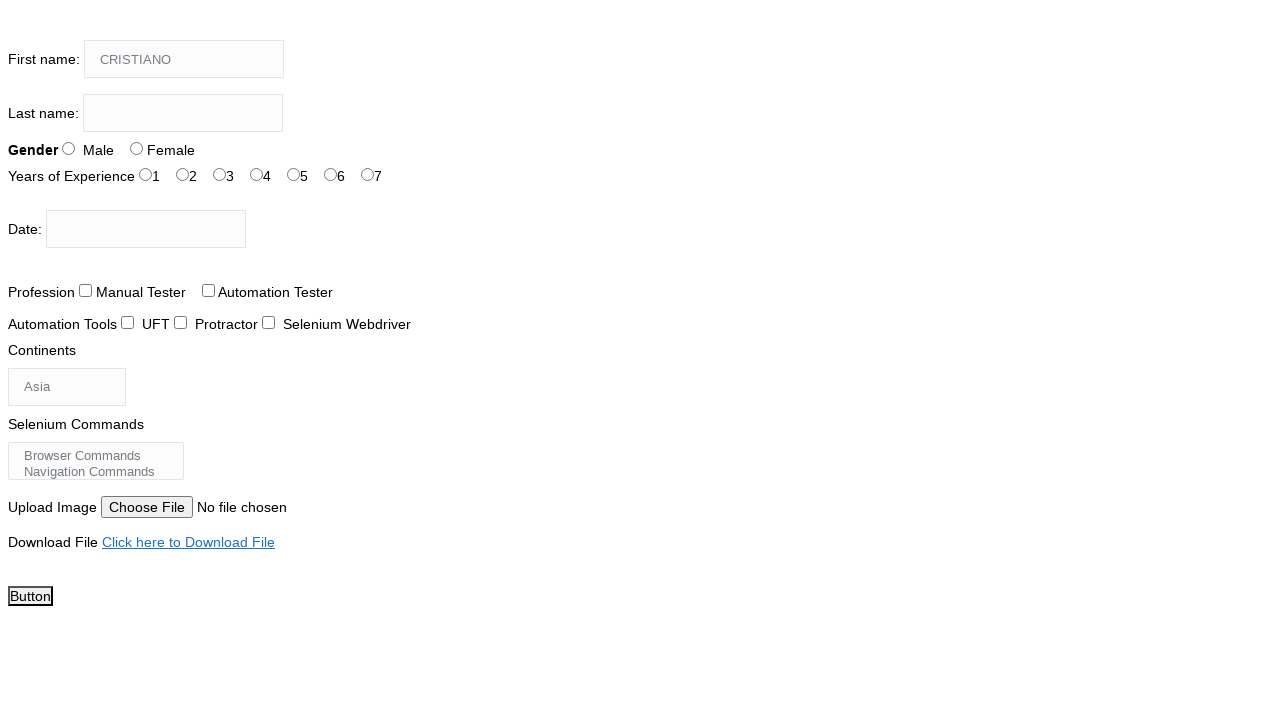

Located the 'Click here' link
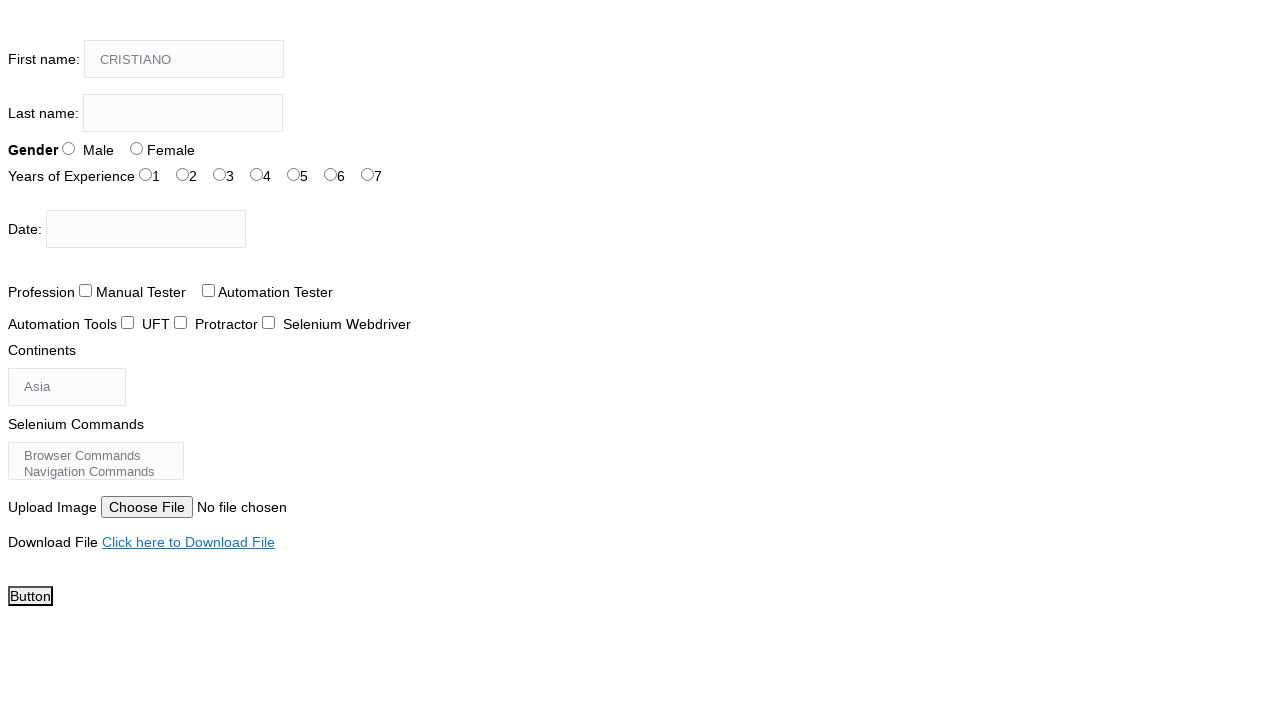

Right-clicked on the 'Click here' link at (188, 542) on xpath=//a[contains(text(),'Click here')]
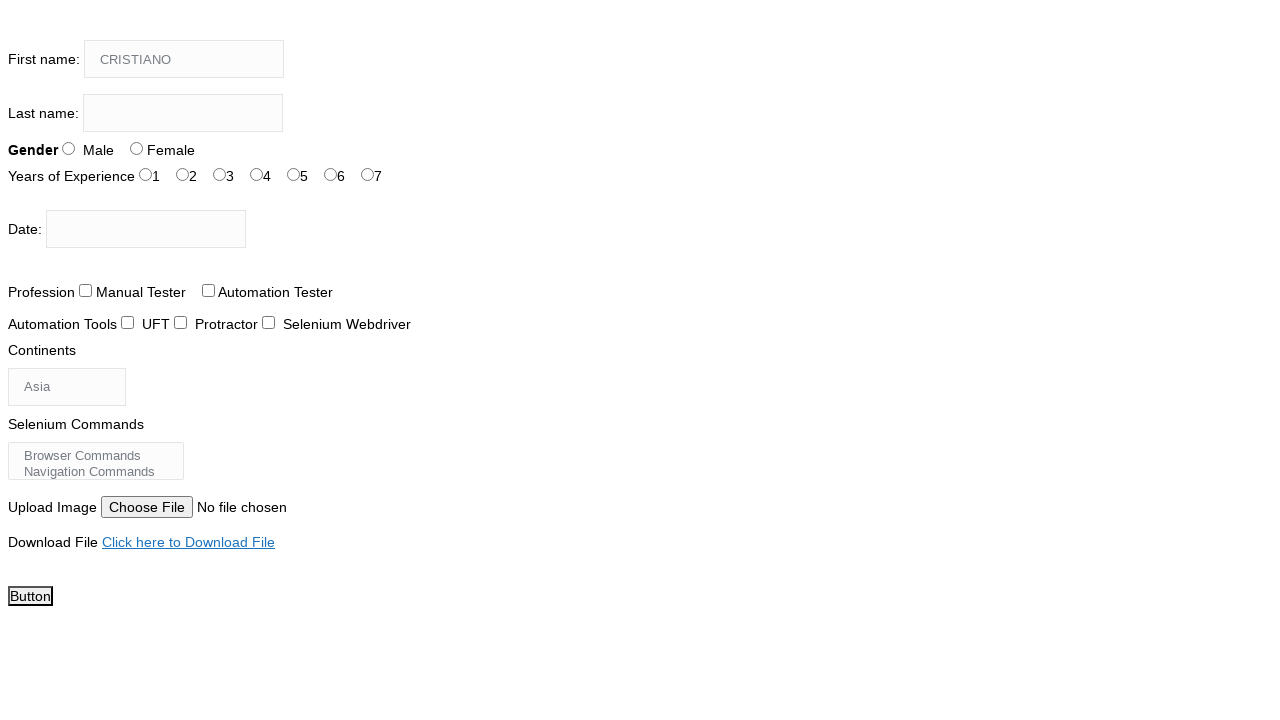

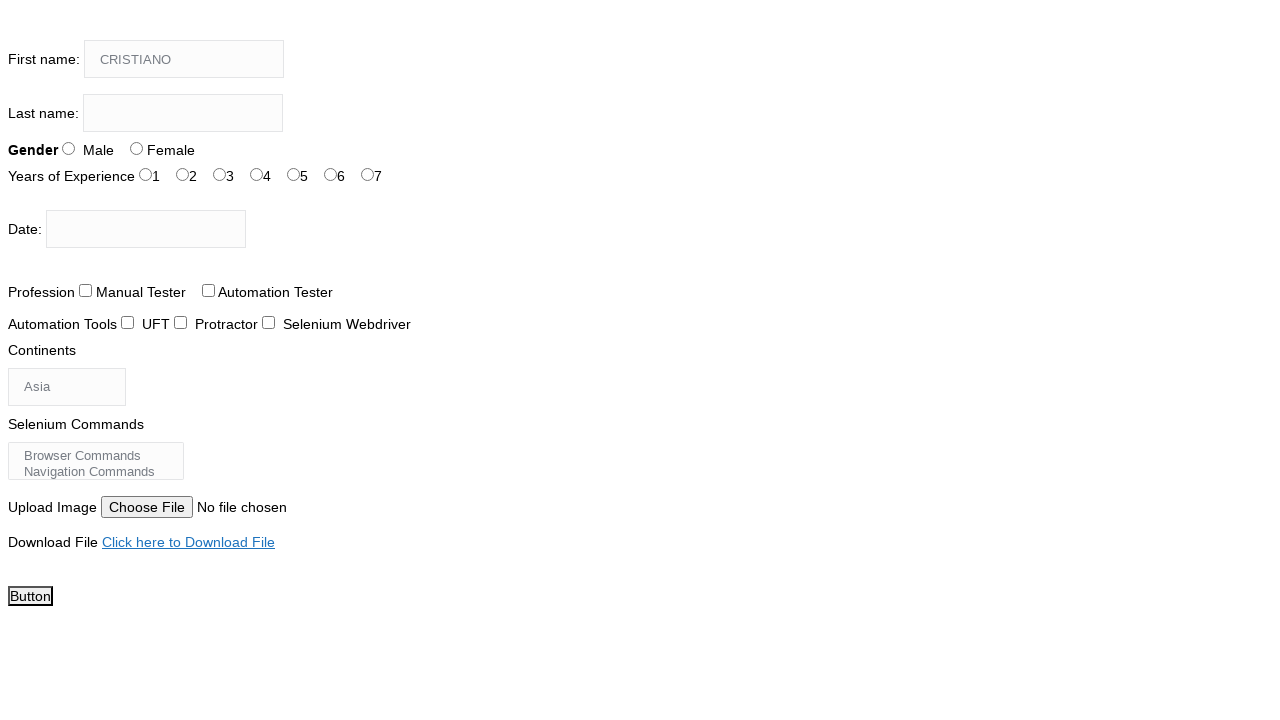